Tests a math calculation form by reading a value from the page, computing a logarithmic function, filling in the answer, checking required checkboxes, and submitting the form

Starting URL: http://SunInJuly.github.io/execute_script.html

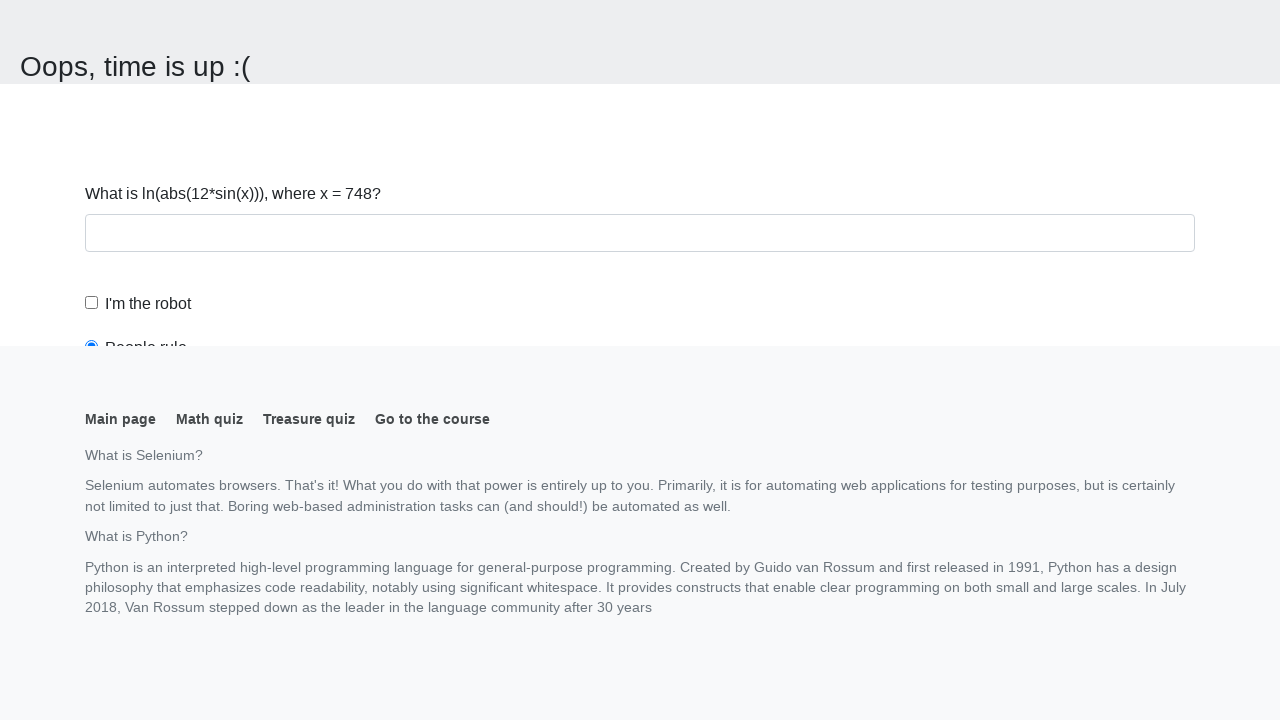

Navigated to math calculation form page
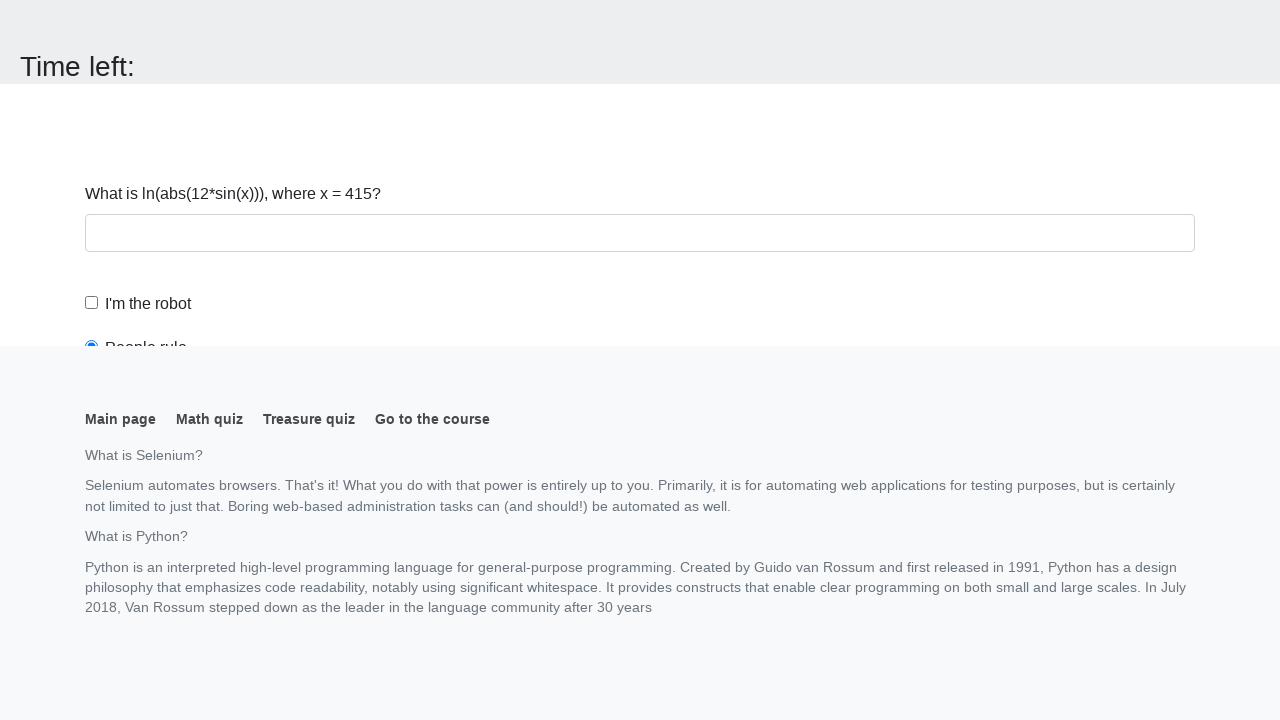

Located input value element
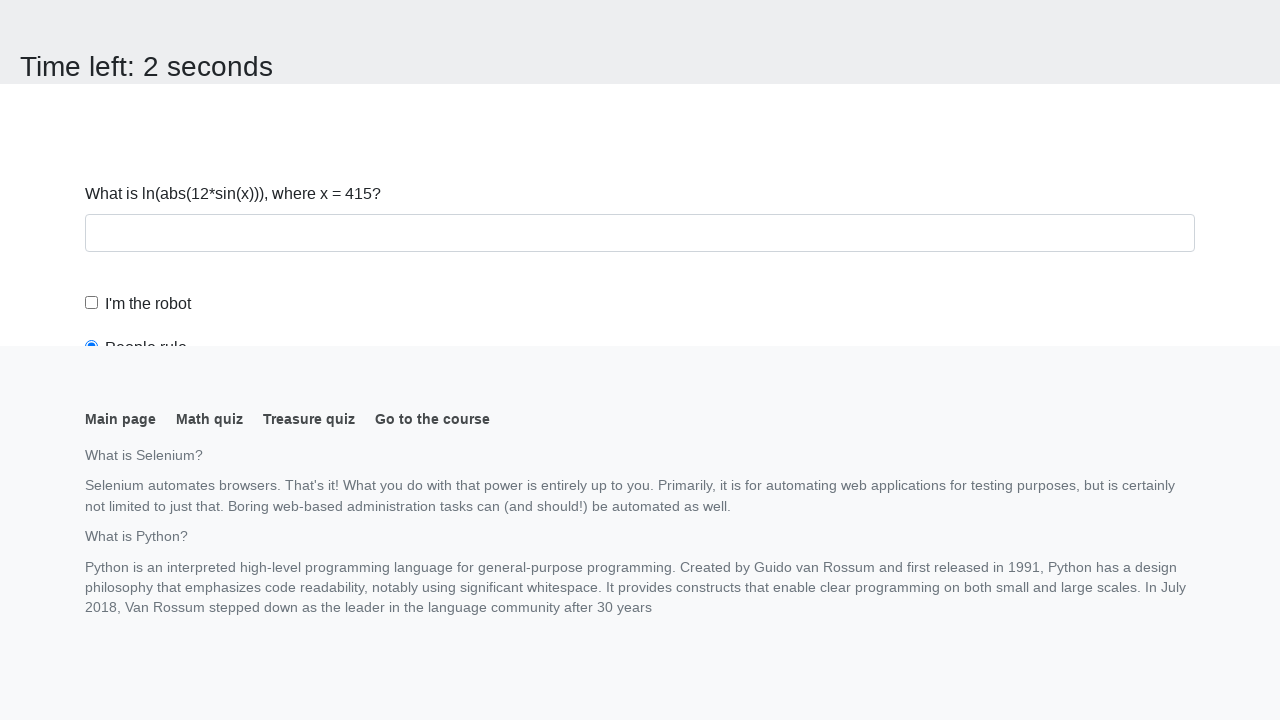

Read input value from page: 415
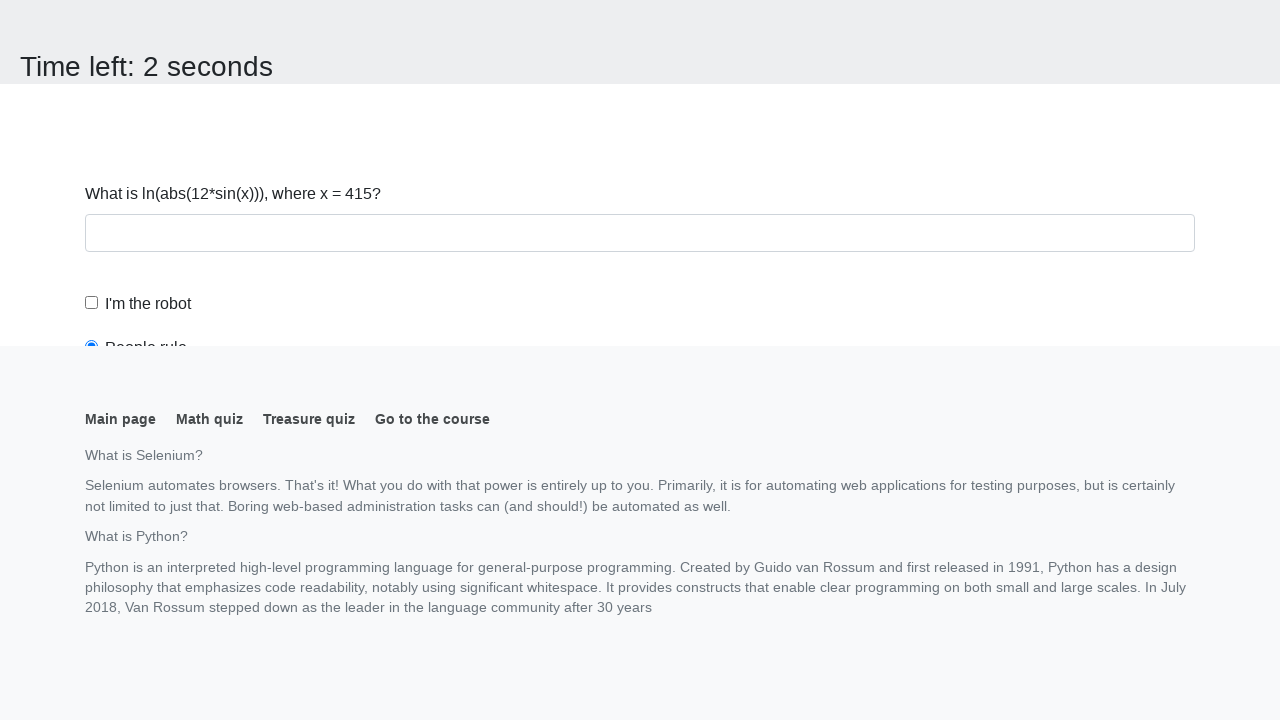

Computed logarithmic function result: 1.2969362244732856
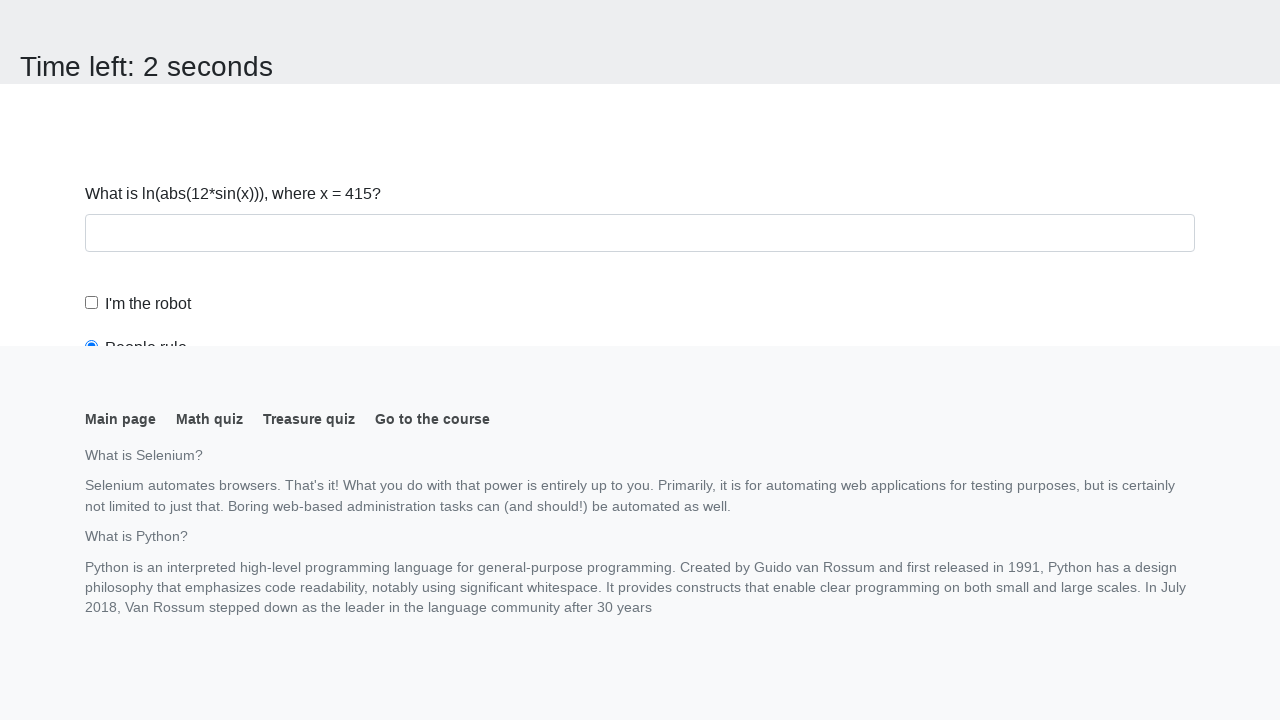

Filled answer field with calculated value: 1.2969362244732856 on #answer
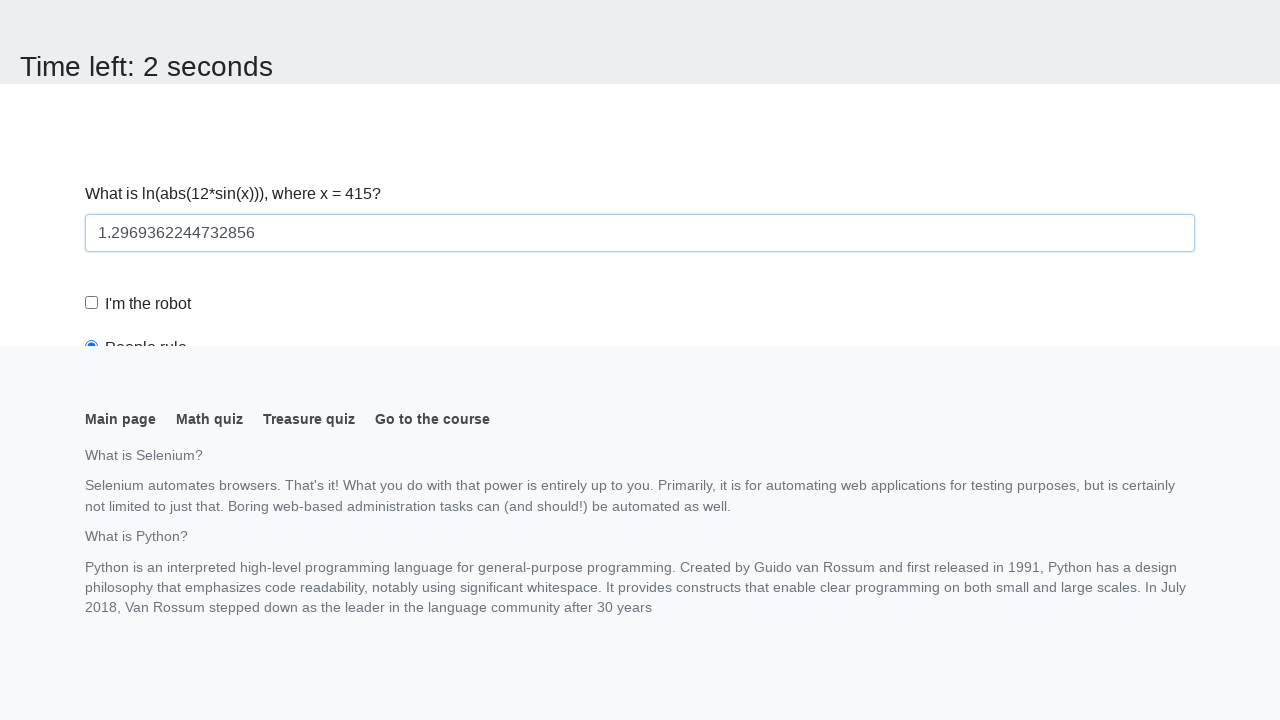

Scrolled robot checkbox into view
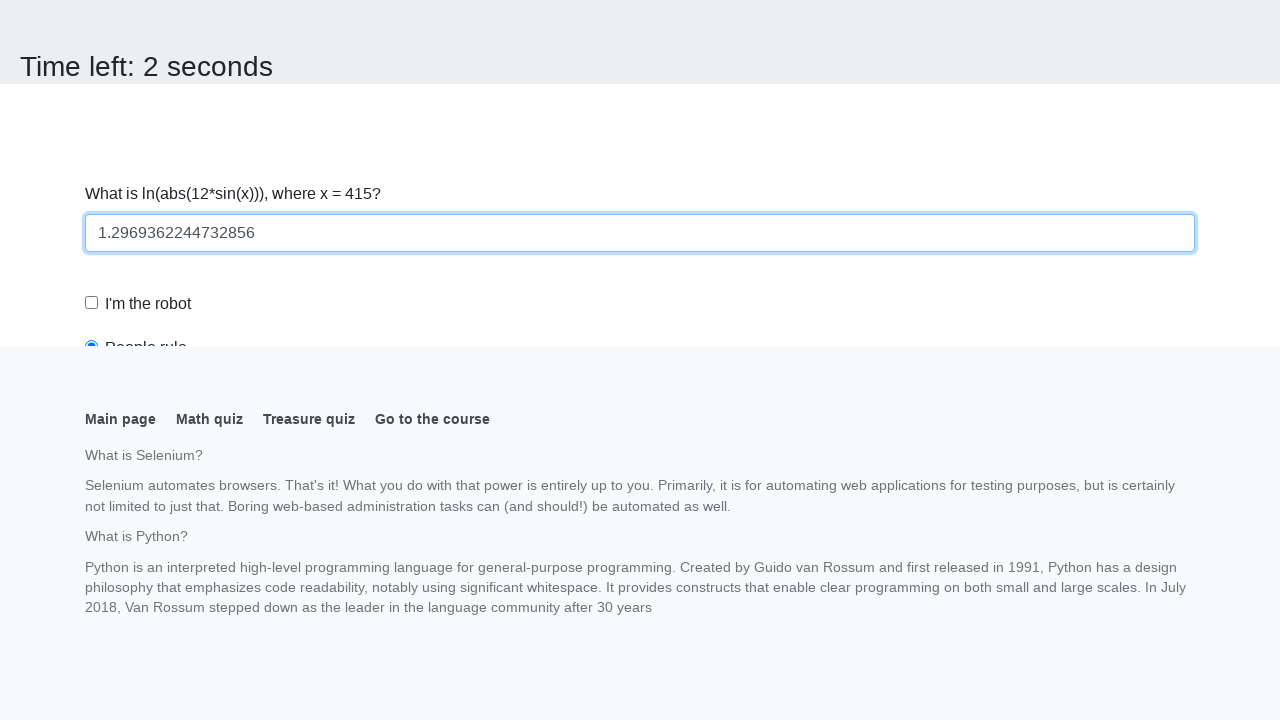

Checked the robot checkbox at (92, 303) on #robotCheckbox
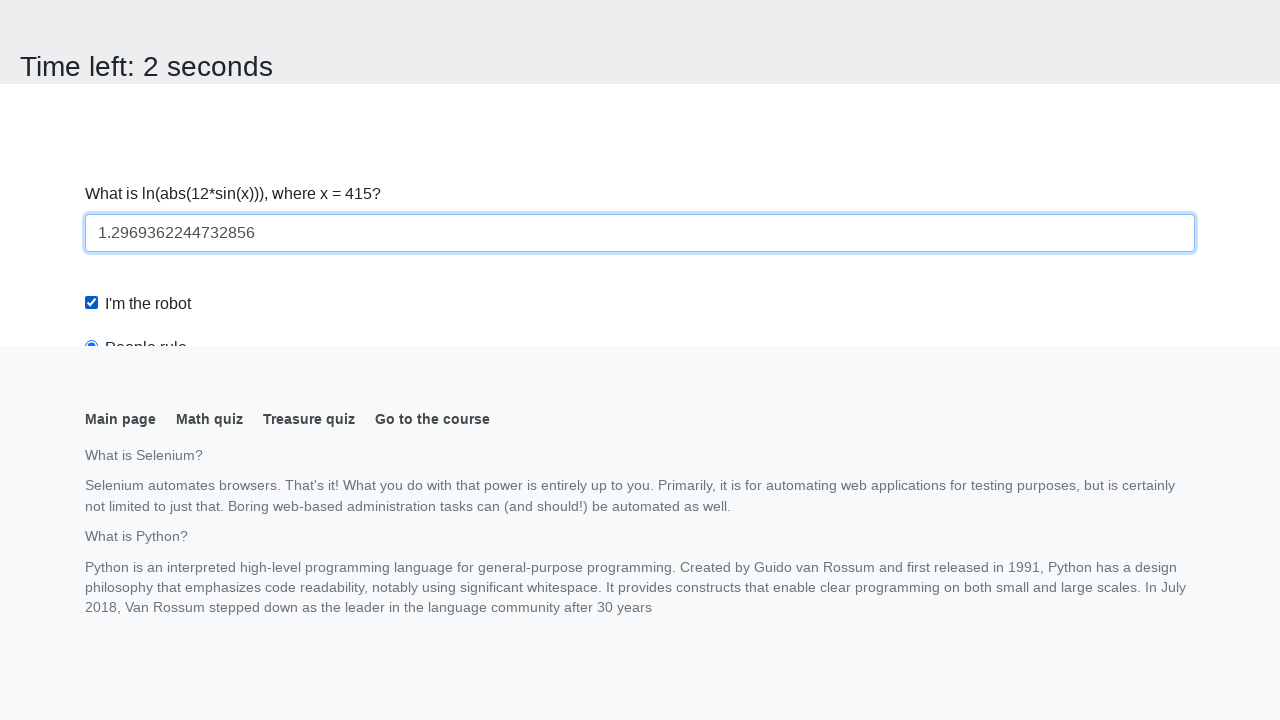

Selected the robots rule radio button at (92, 7) on #robotsRule
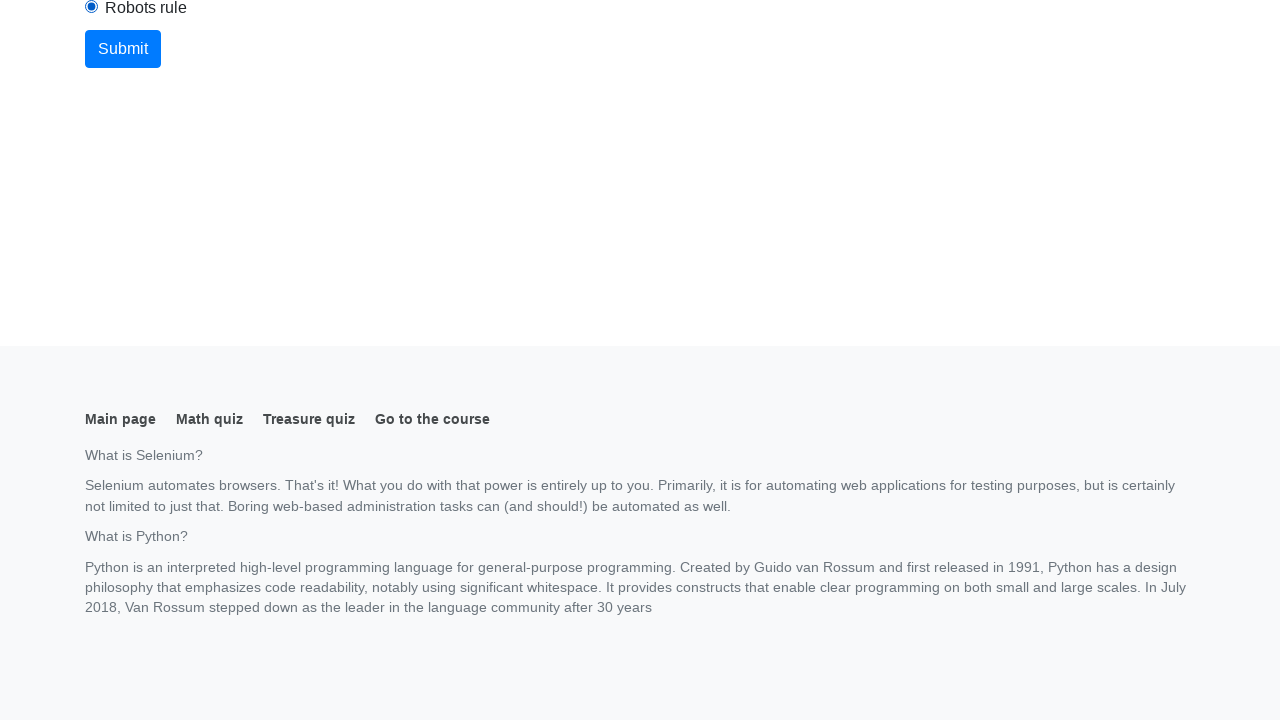

Clicked submit button to submit the form at (123, 49) on button
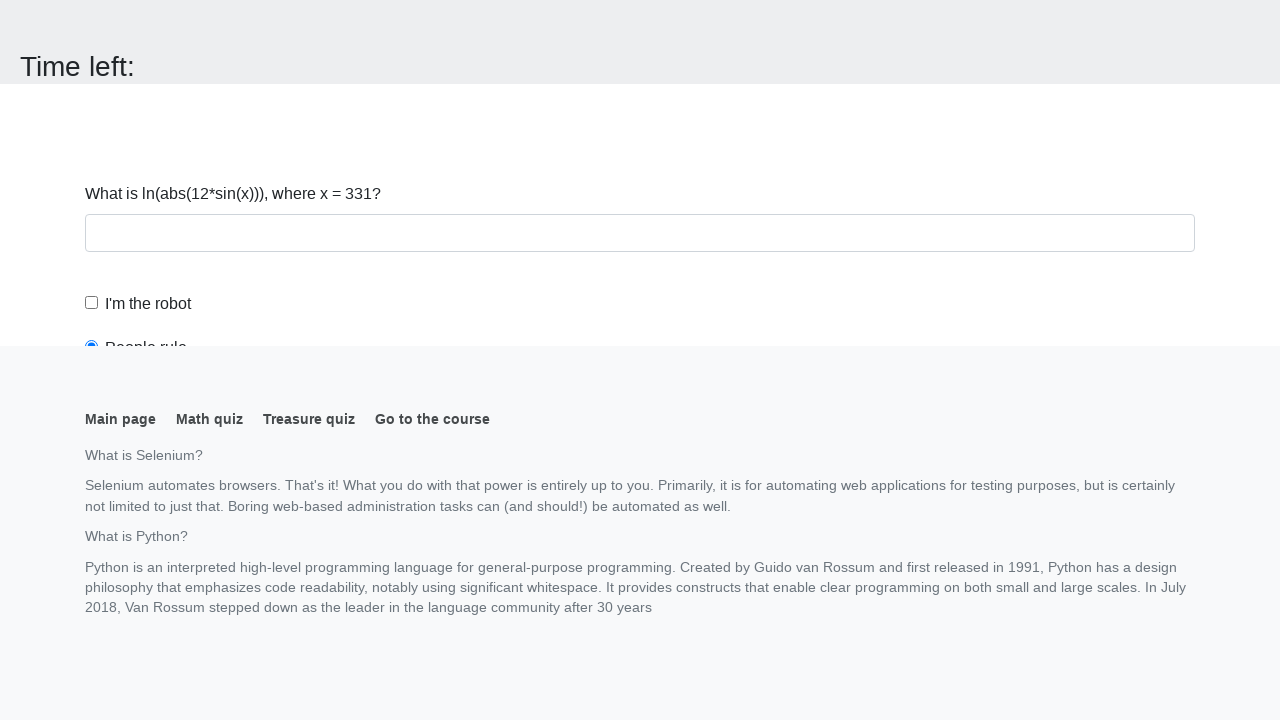

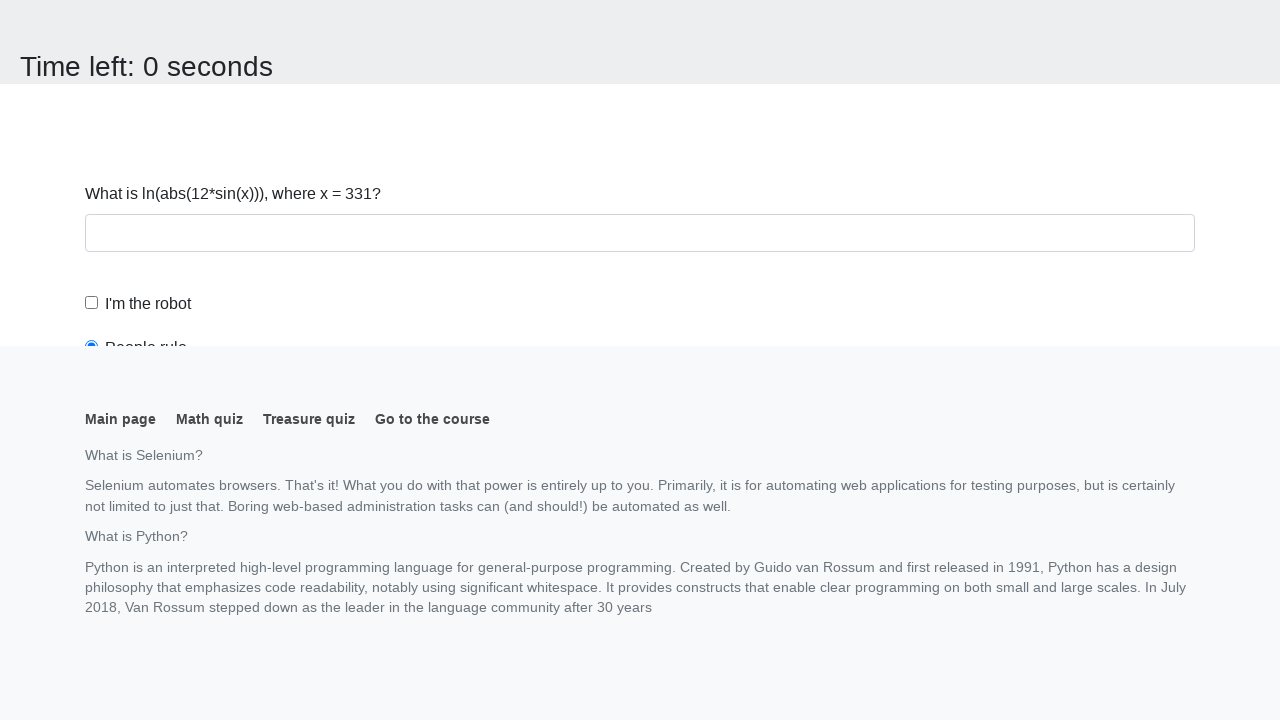